Navigates to Material Playwright page, goes to the product page, and adds multiple products to cart with varying quantities (2 of product 1, 3 of product 2, 1 of product 3)

Starting URL: https://material.playwrightvn.com

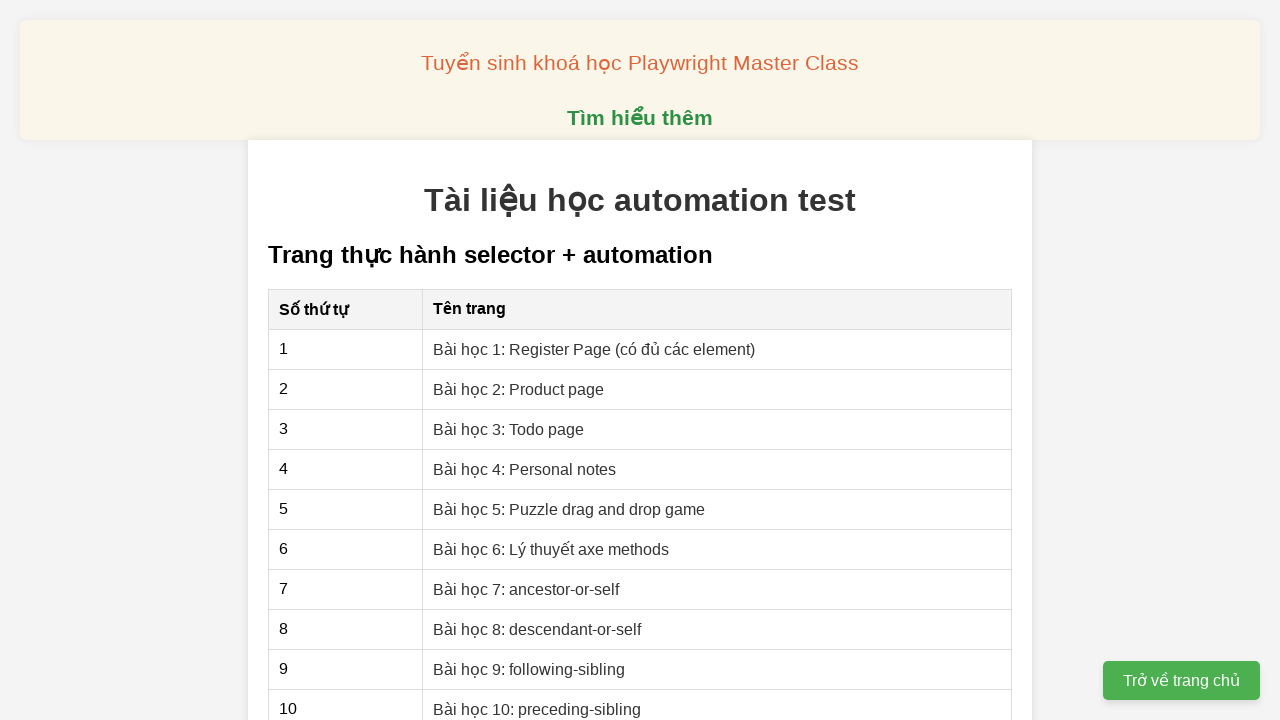

Clicked link to navigate to product page at (519, 389) on xpath=//a[@href="02-xpath-product-page.html"]
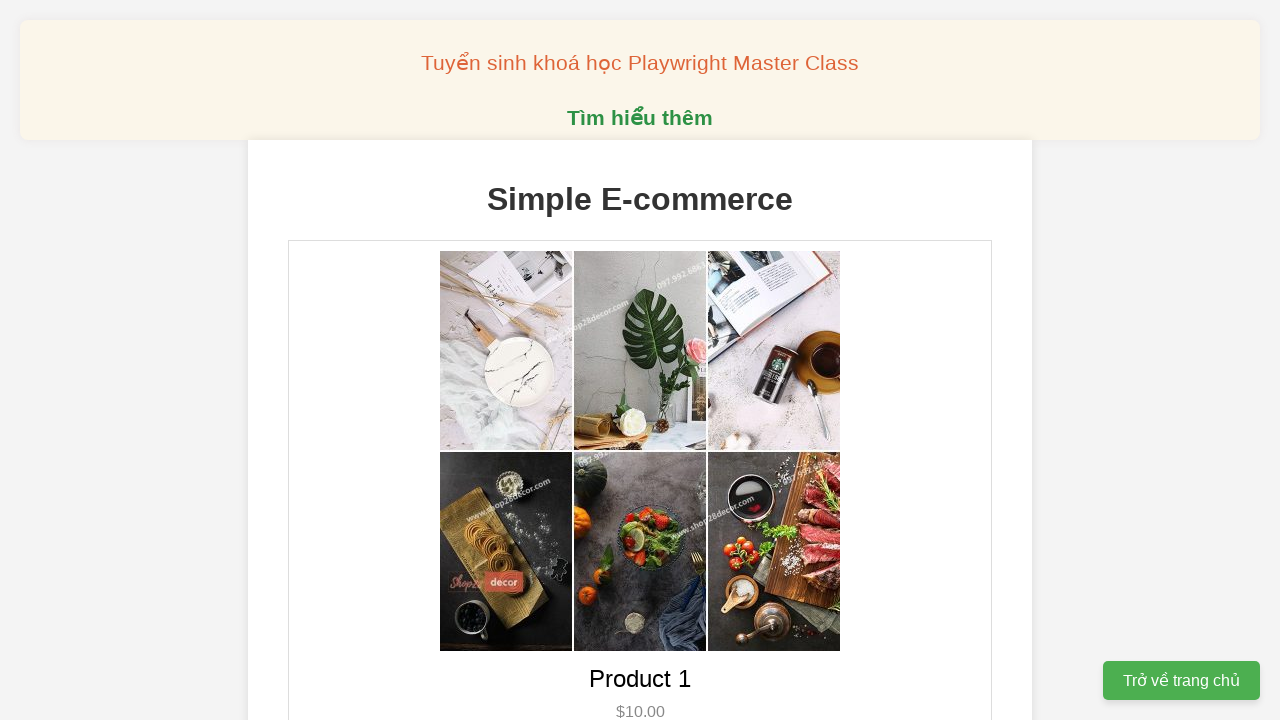

Added 2 units of product 1 to cart at (640, 360) on xpath=//button[@data-product-id="1"]
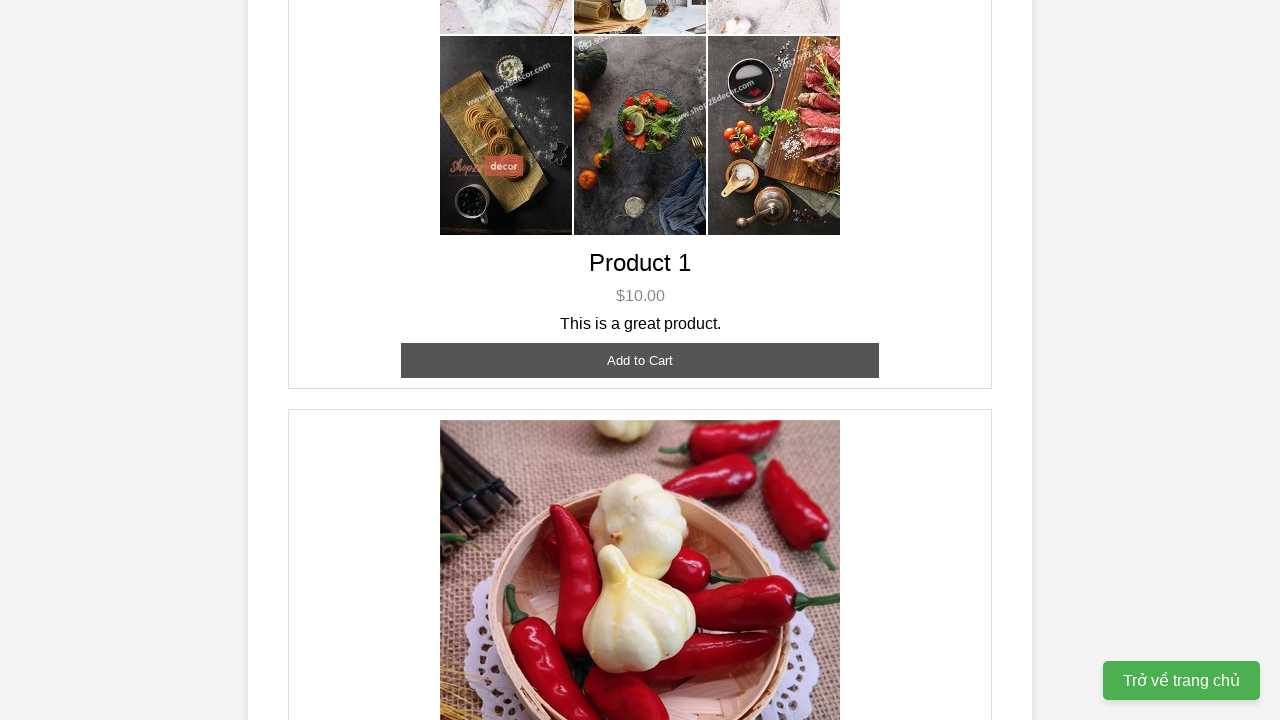

Added 3 units of product 2 to cart at (640, 360) on xpath=//button[@data-product-id="2"]
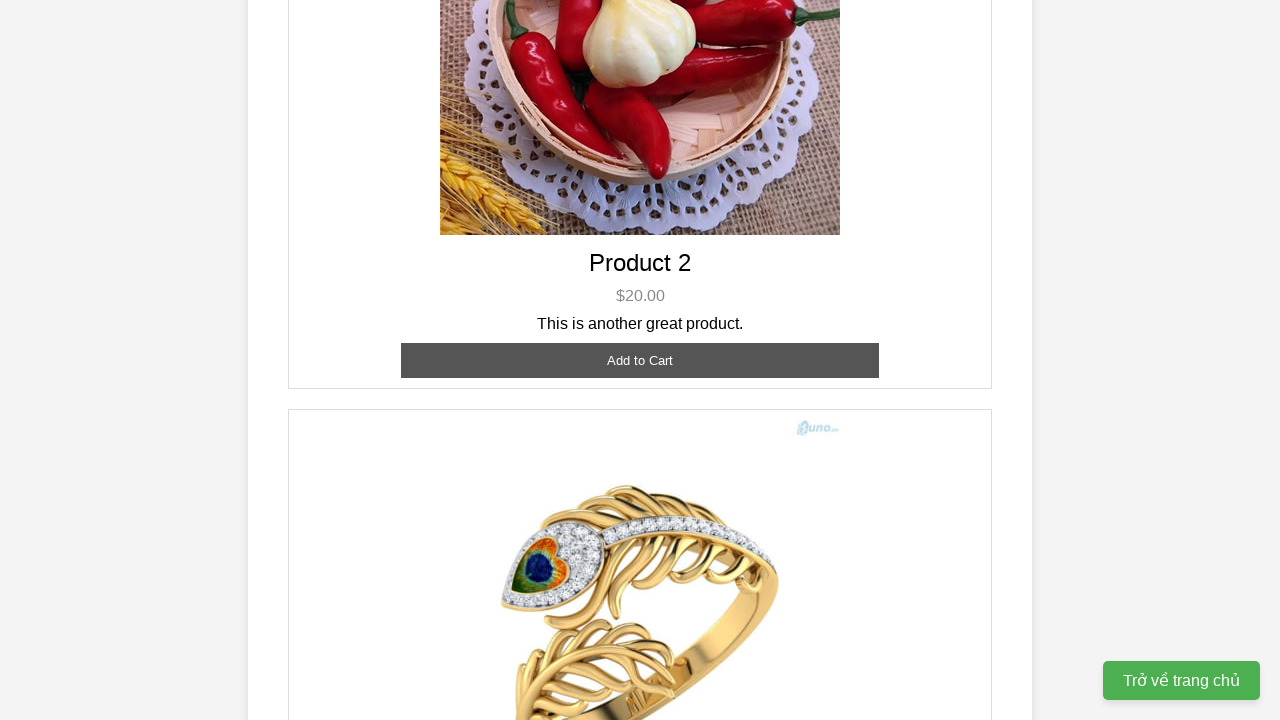

Added 1 unit of product 3 to cart at (640, 388) on xpath=//button[@data-product-id="3"]
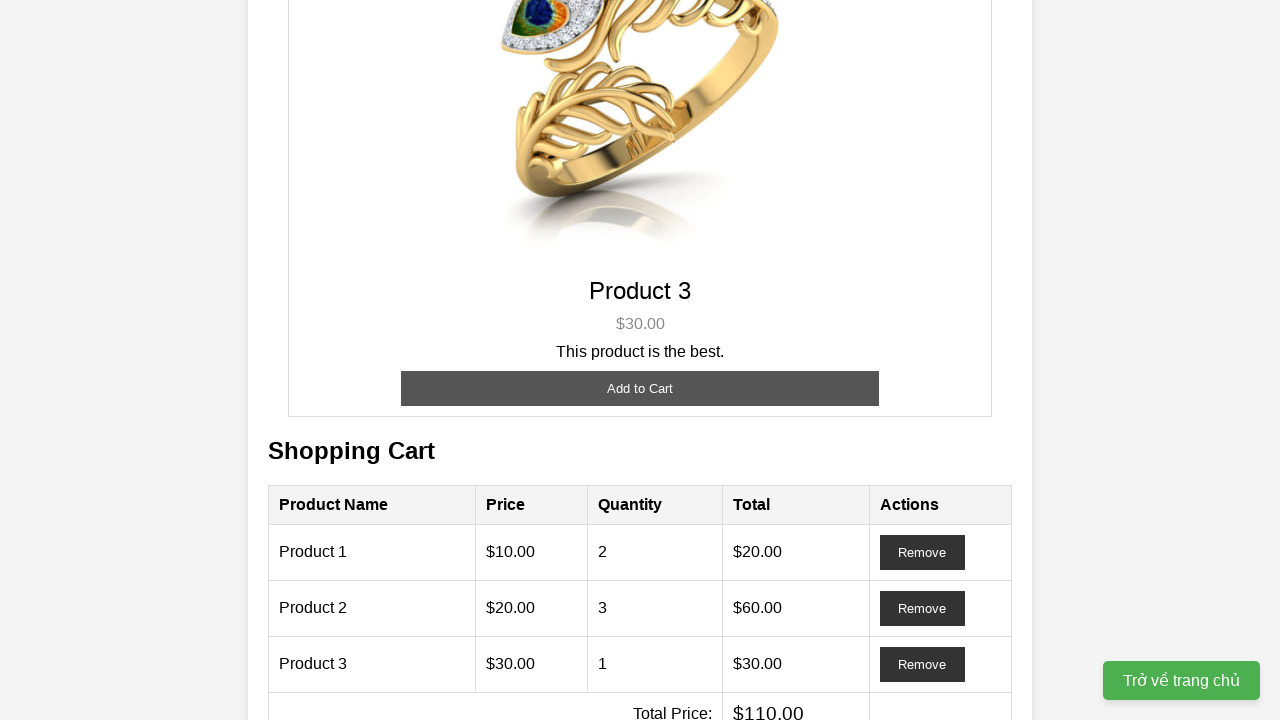

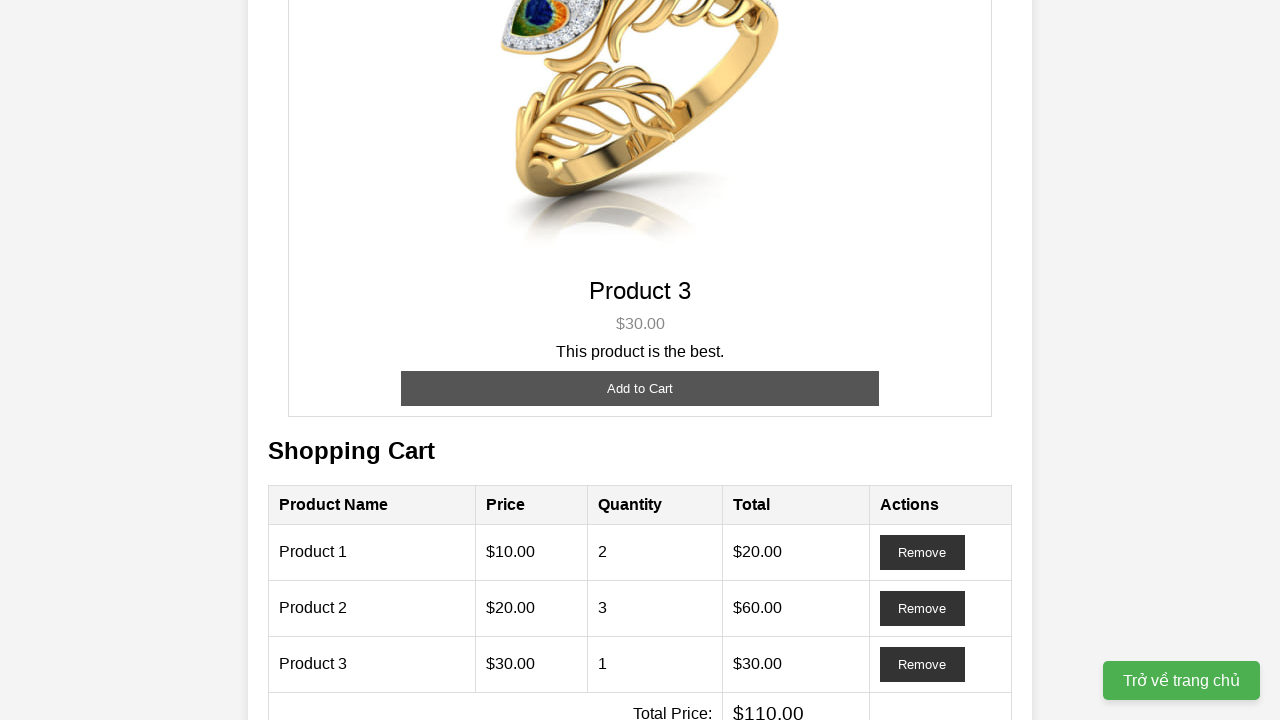